Tests hover functionality by moving the mouse over an image element to trigger a hover action

Starting URL: https://the-internet.herokuapp.com/hovers

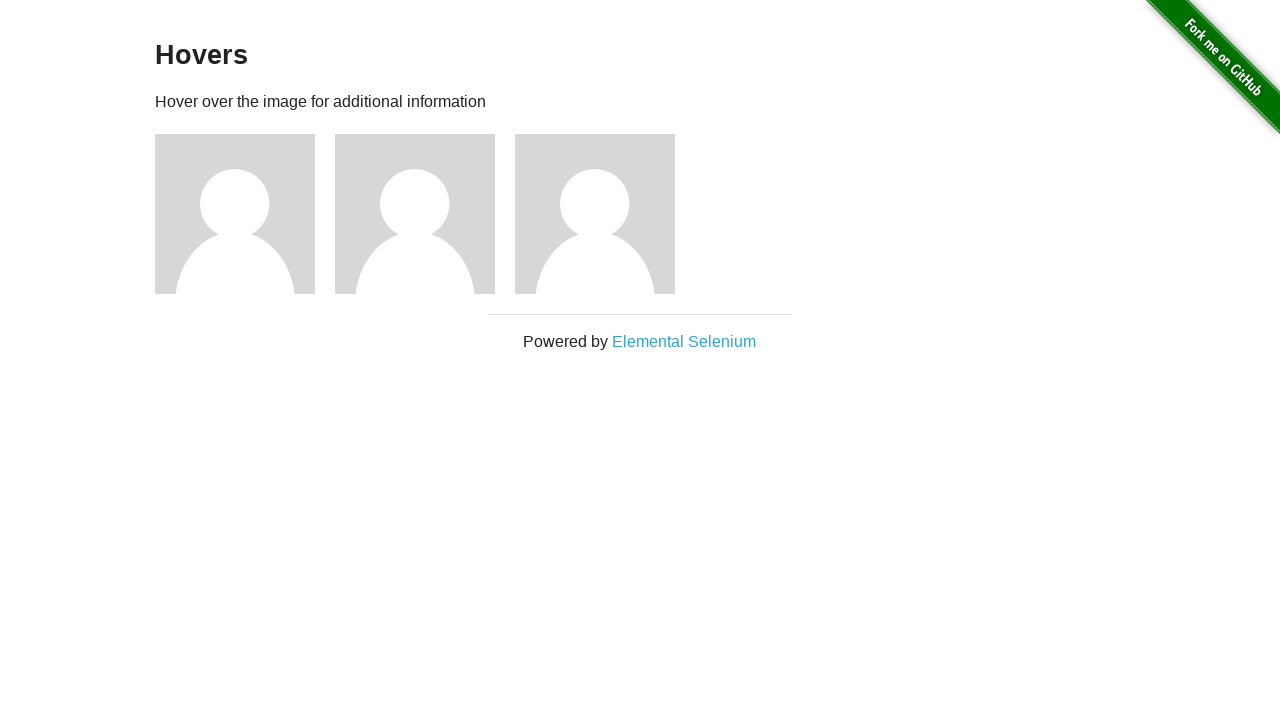

Navigated to hovers page
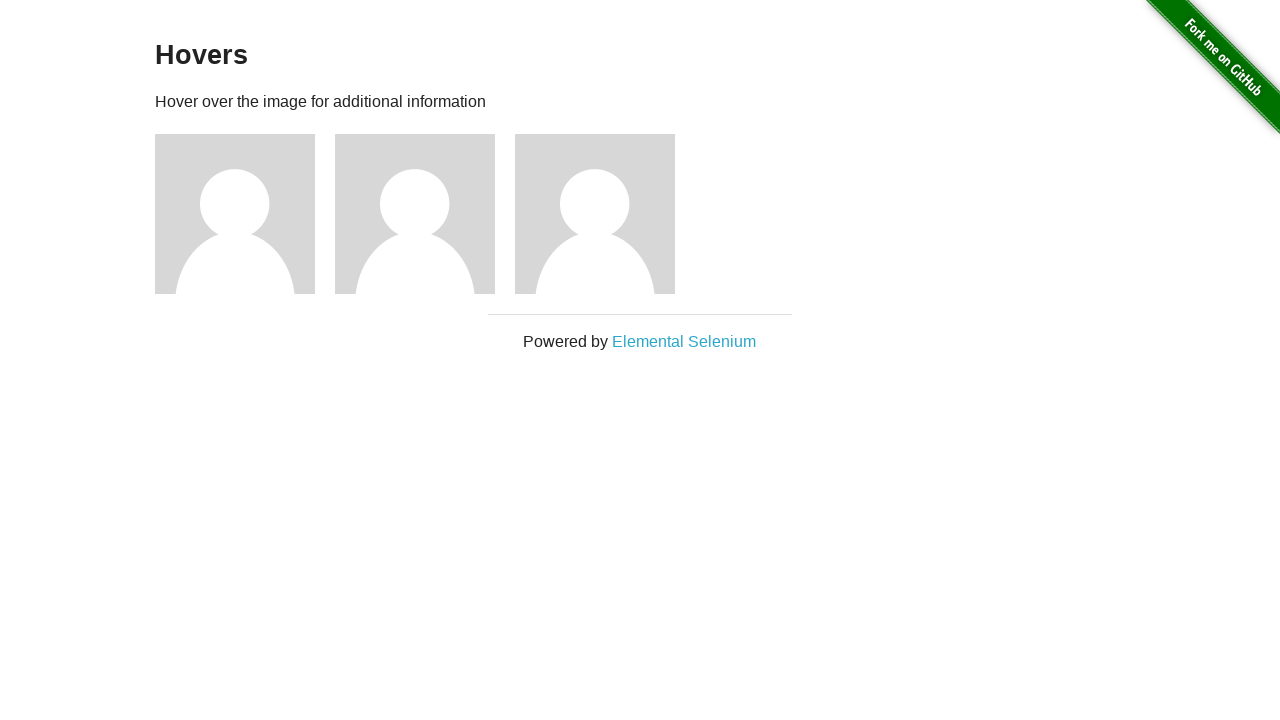

Hovered over first image element to trigger hover action at (235, 214) on xpath=//div[@class='example']//div[1]//img[1]
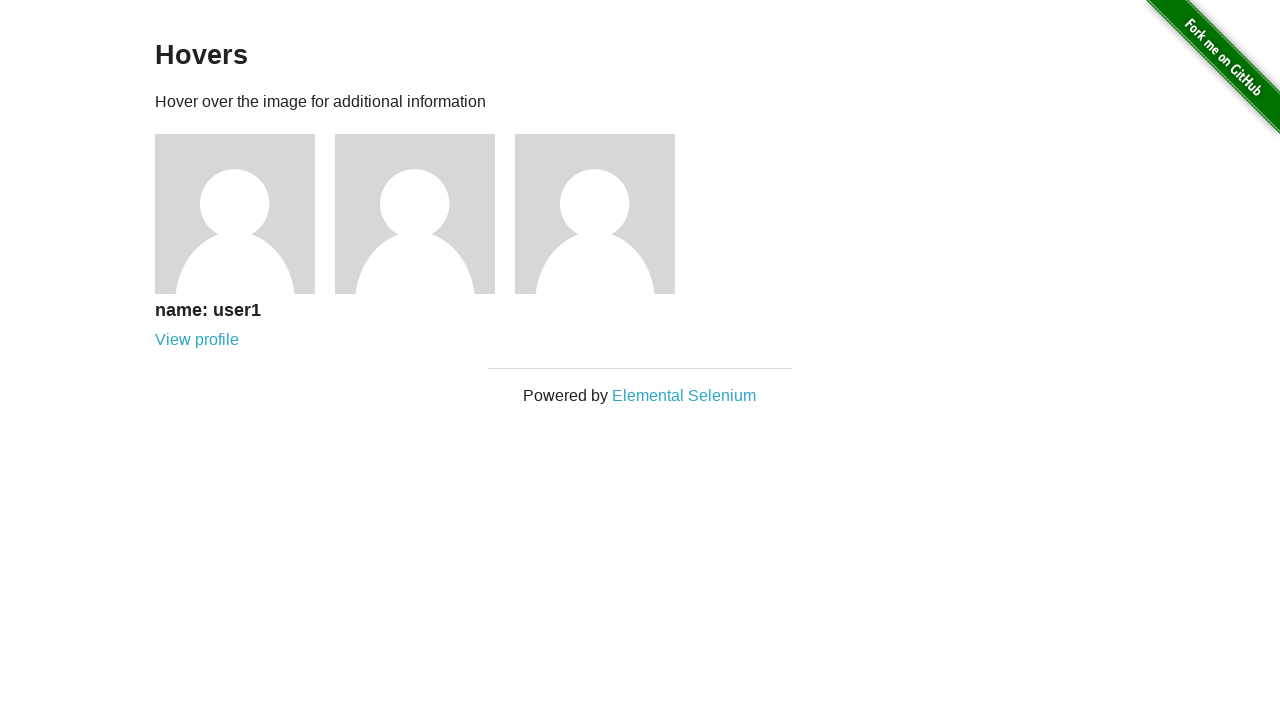

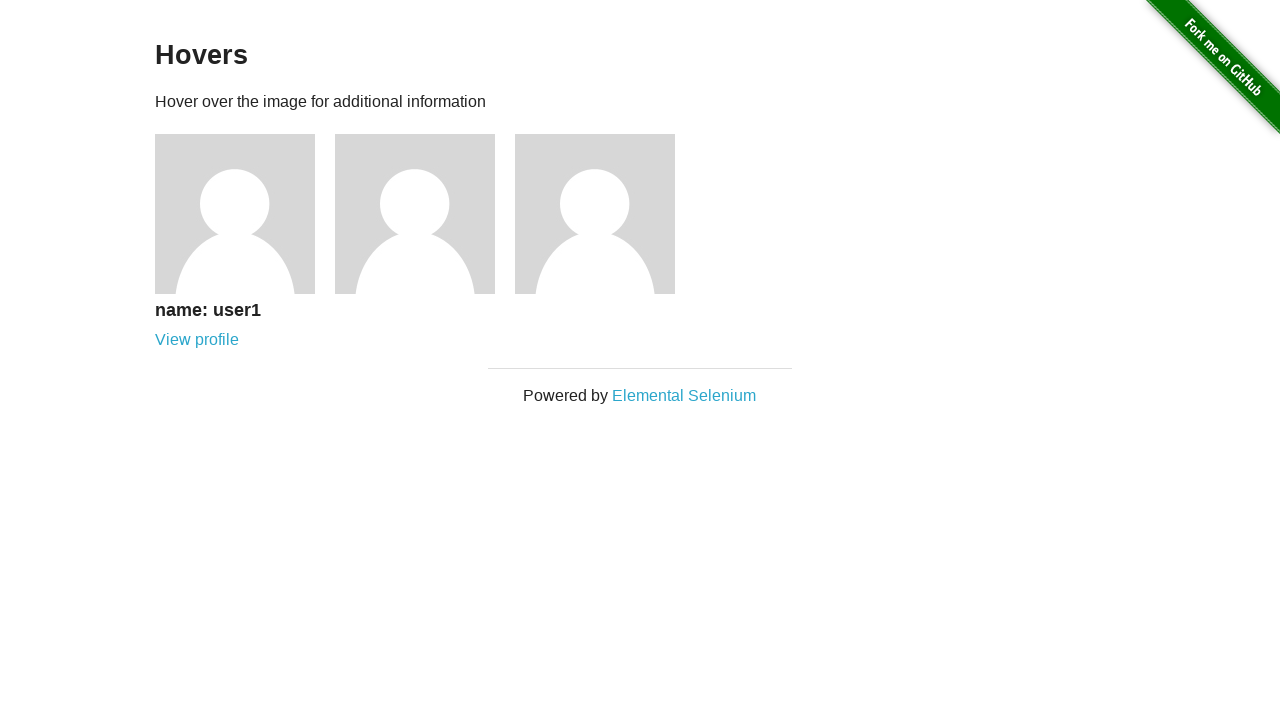